Tests clicking four dynamically enabled buttons in sequence and verifies completion message

Starting URL: https://testpages.eviltester.com/styled/dynamic-buttons-disabled.html

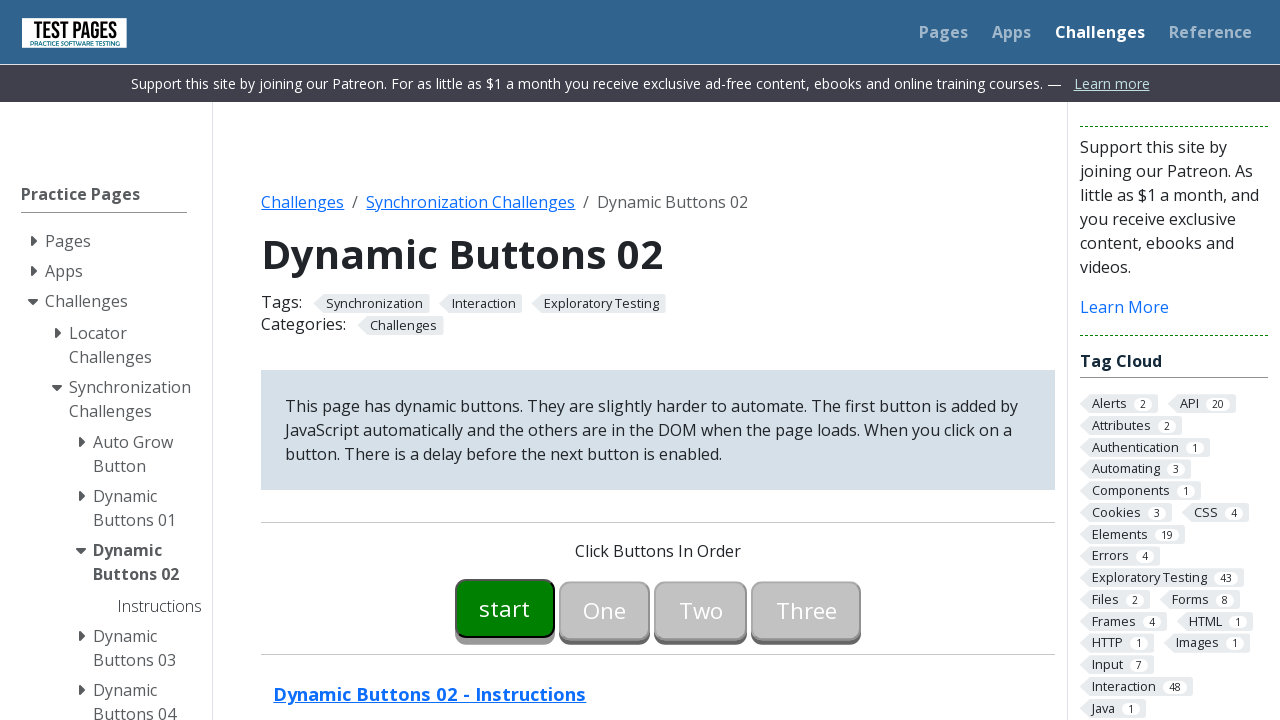

Navigated to dynamic buttons test page
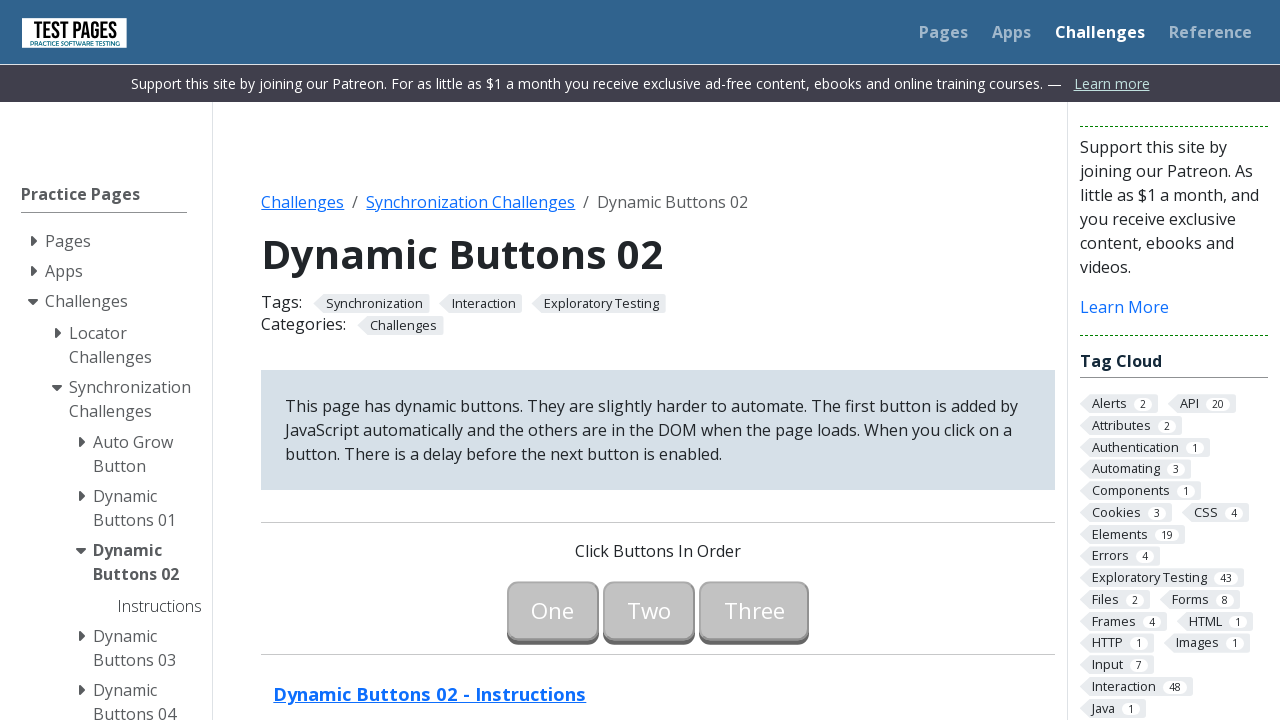

Clicked button 00 (first dynamically enabled button) at (505, 608) on #button00
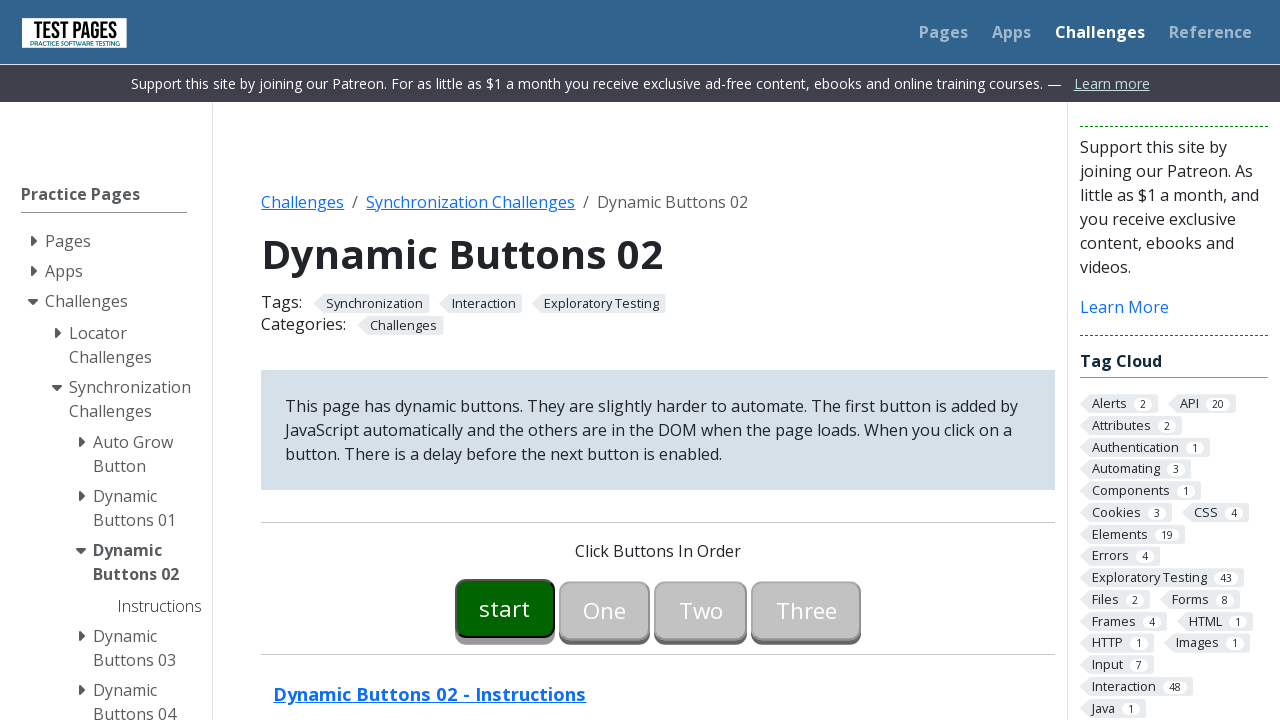

Clicked button 01 (second dynamically enabled button) at (605, 608) on #button01
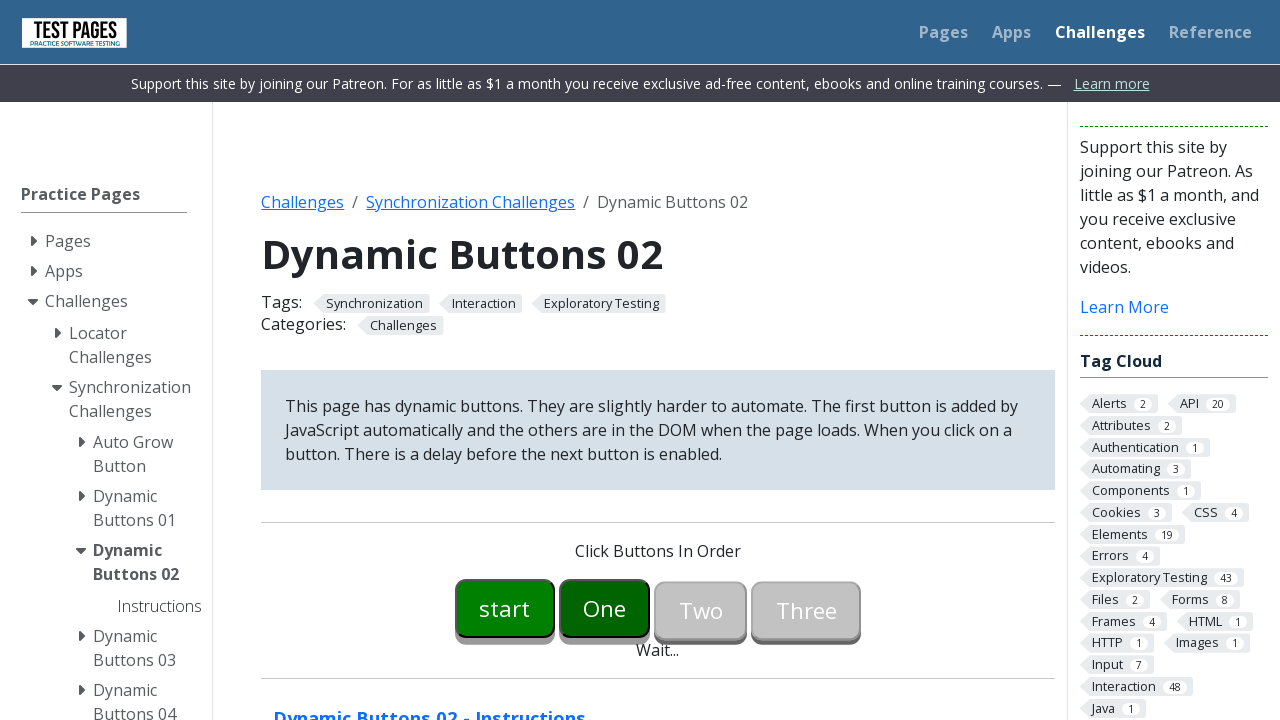

Clicked button 02 (third dynamically enabled button) at (701, 608) on #button02
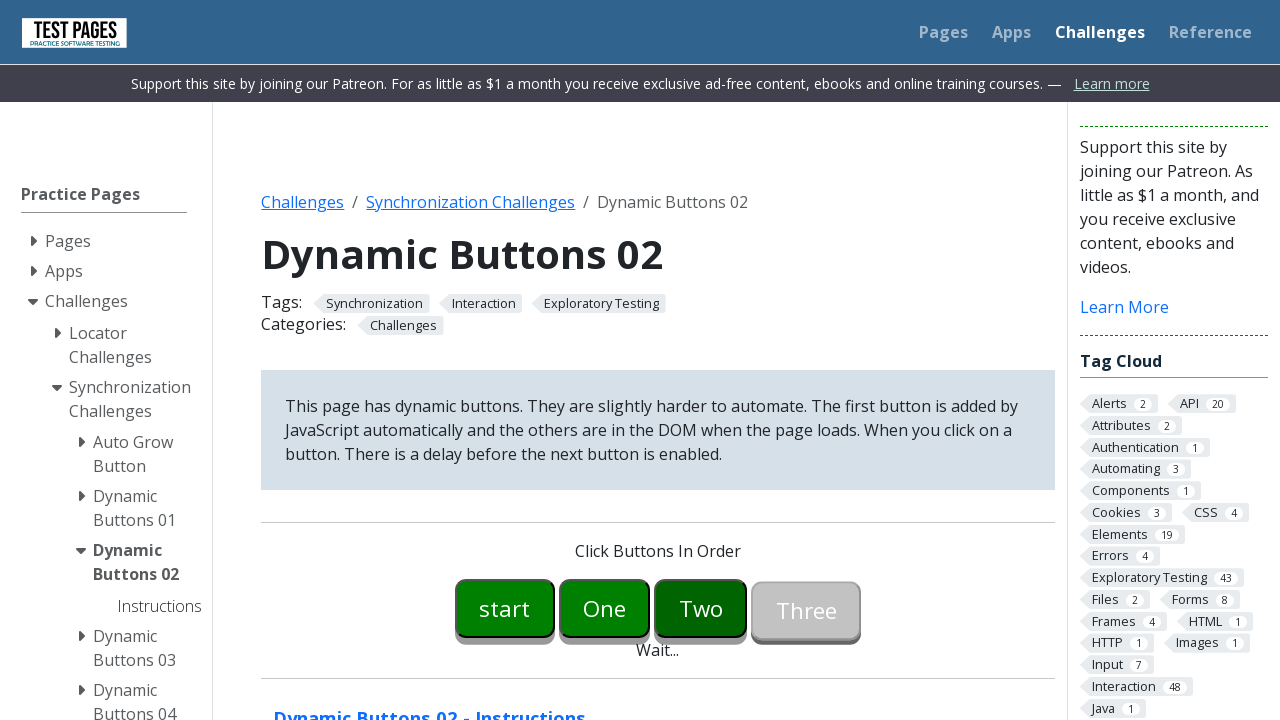

Clicked button 03 (fourth dynamically enabled button) at (806, 608) on #button03
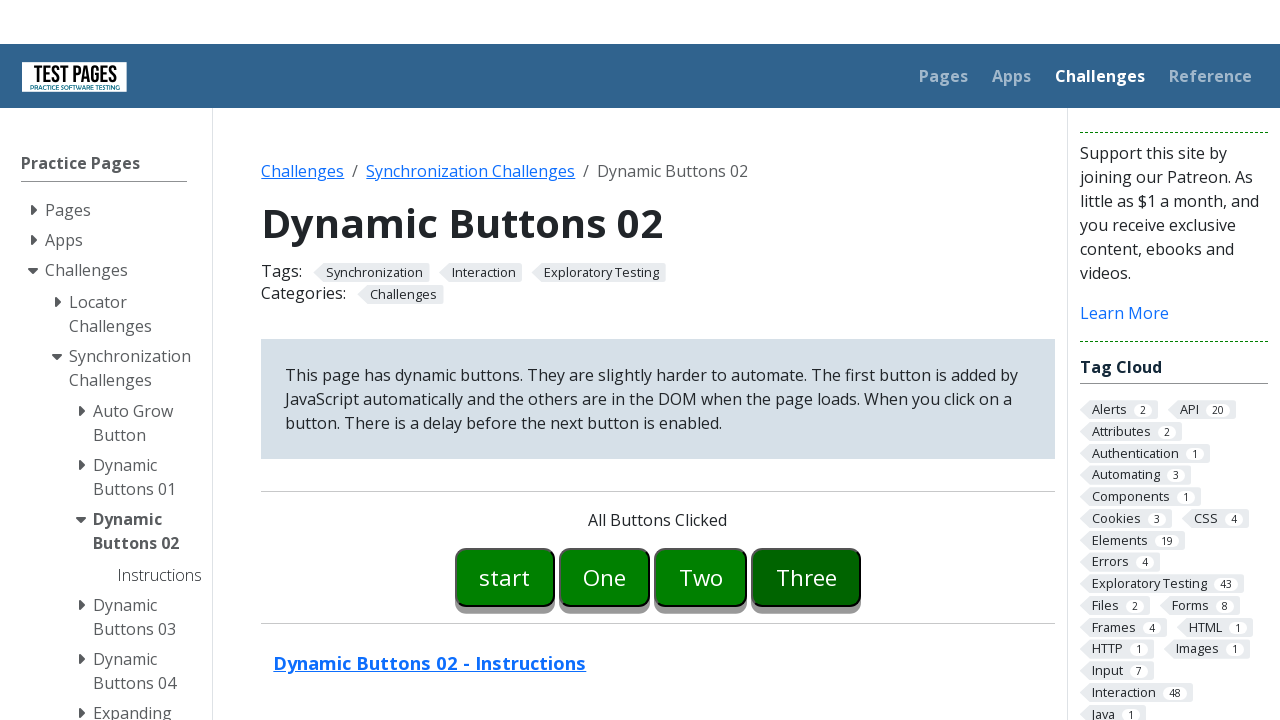

Verified completion message 'All Buttons Clicked' appeared
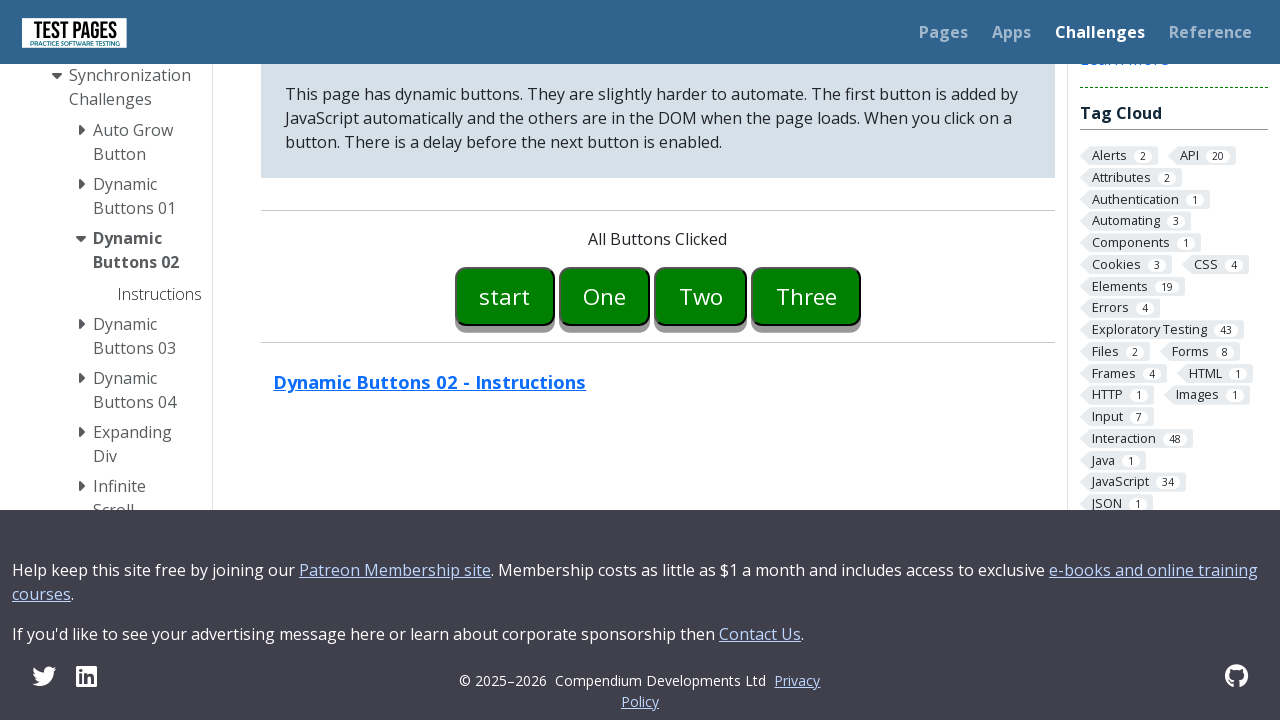

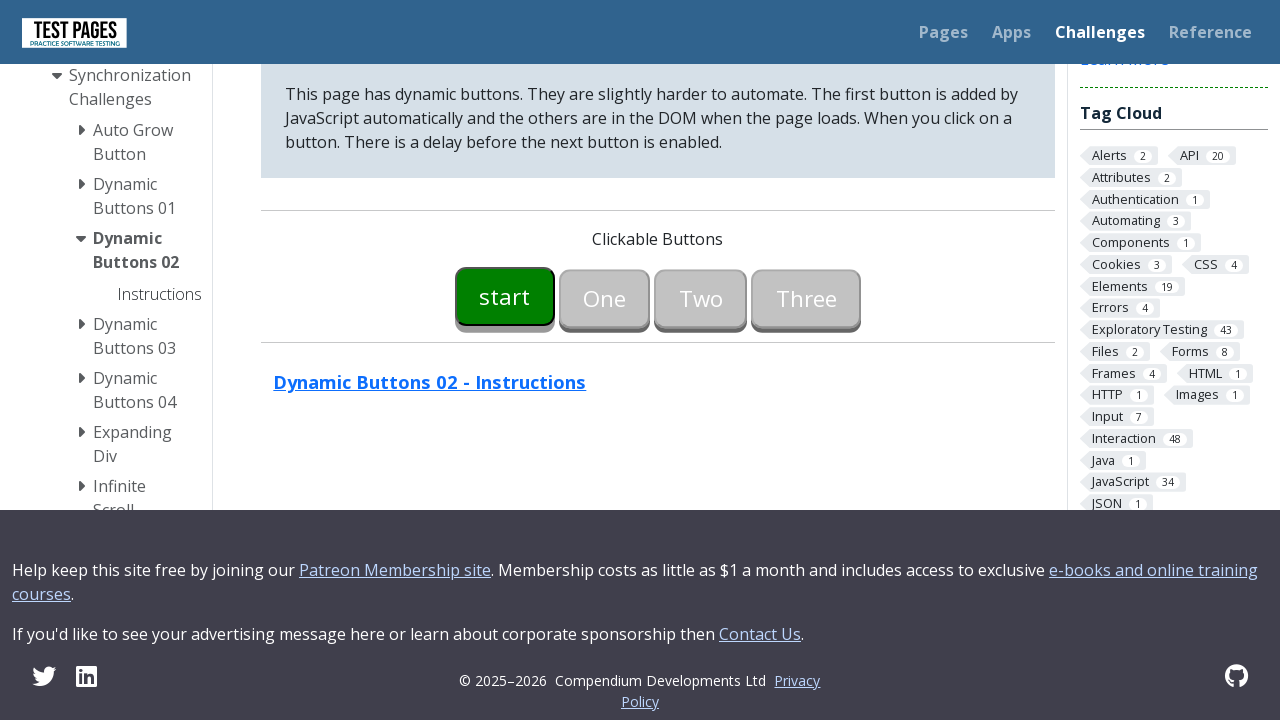